Tests the complete flight booking flow on BlazeDemo by selecting departure/destination cities, choosing a flight, and filling in passenger details to complete the purchase

Starting URL: https://www.blazedemo.com/

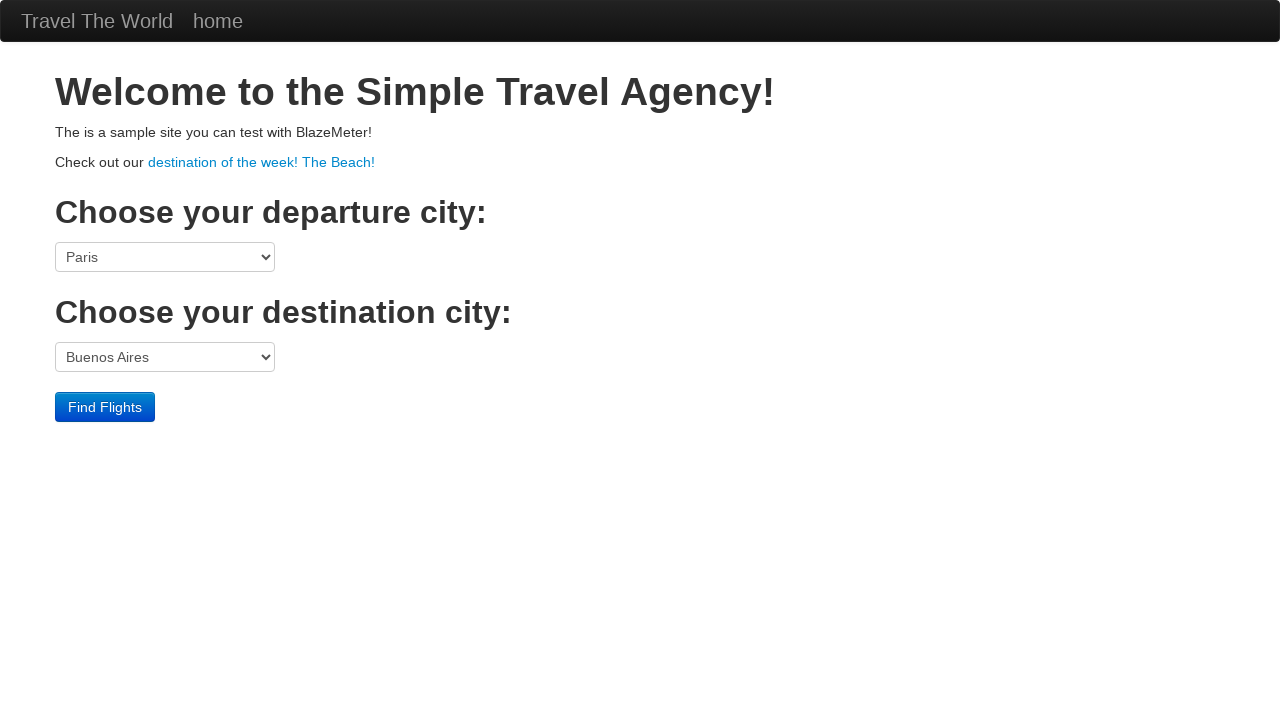

Selected Philadelphia as departure city on select[name='fromPort']
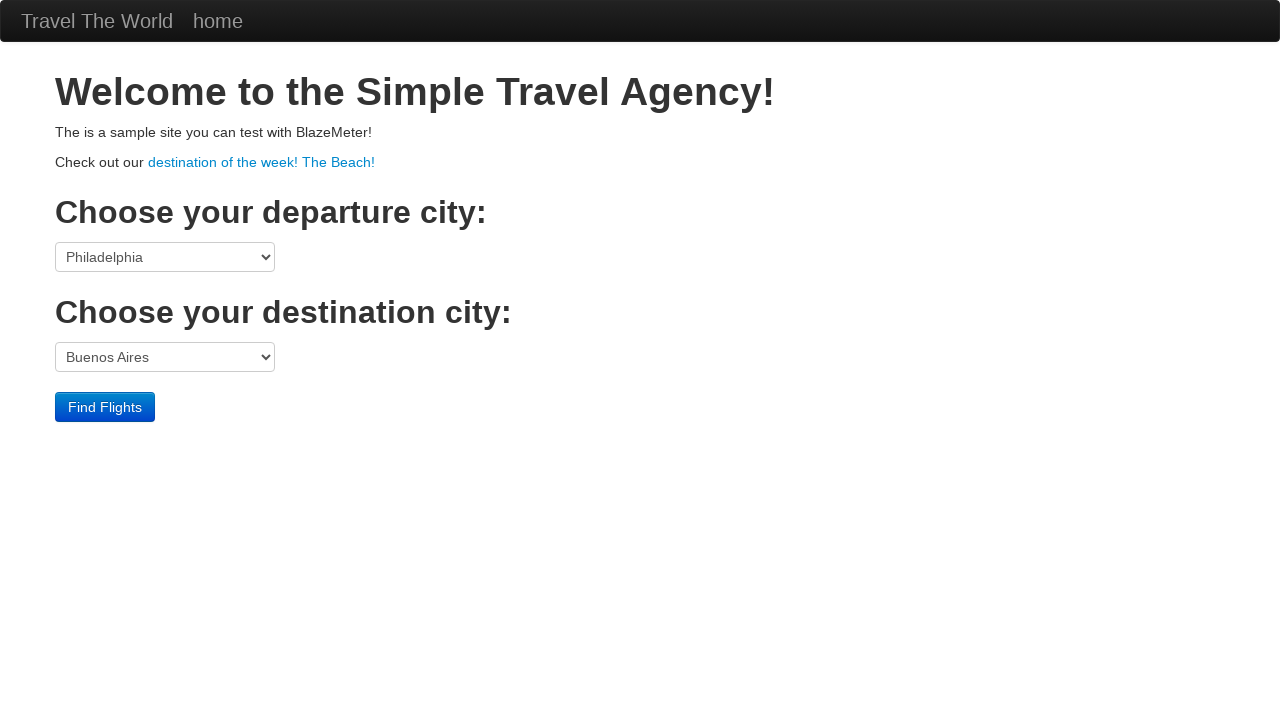

Selected London as destination city on select[name='toPort']
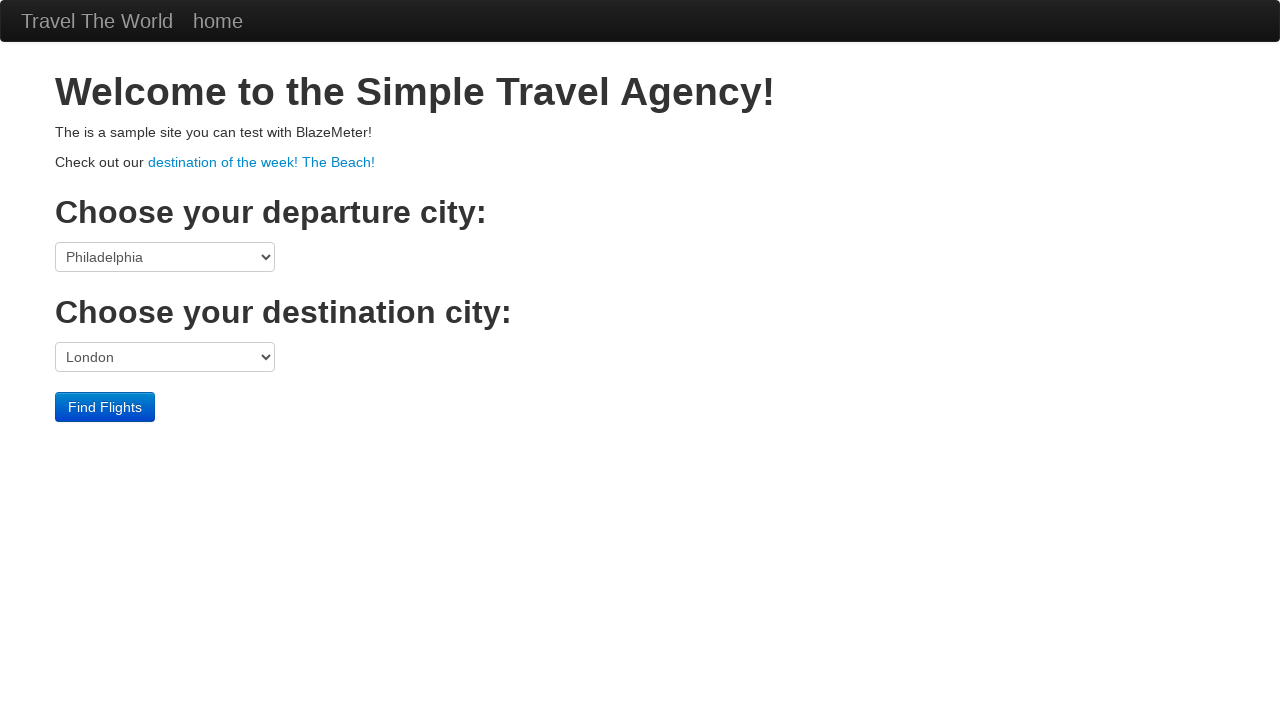

Clicked find flights button at (105, 407) on .btn-primary
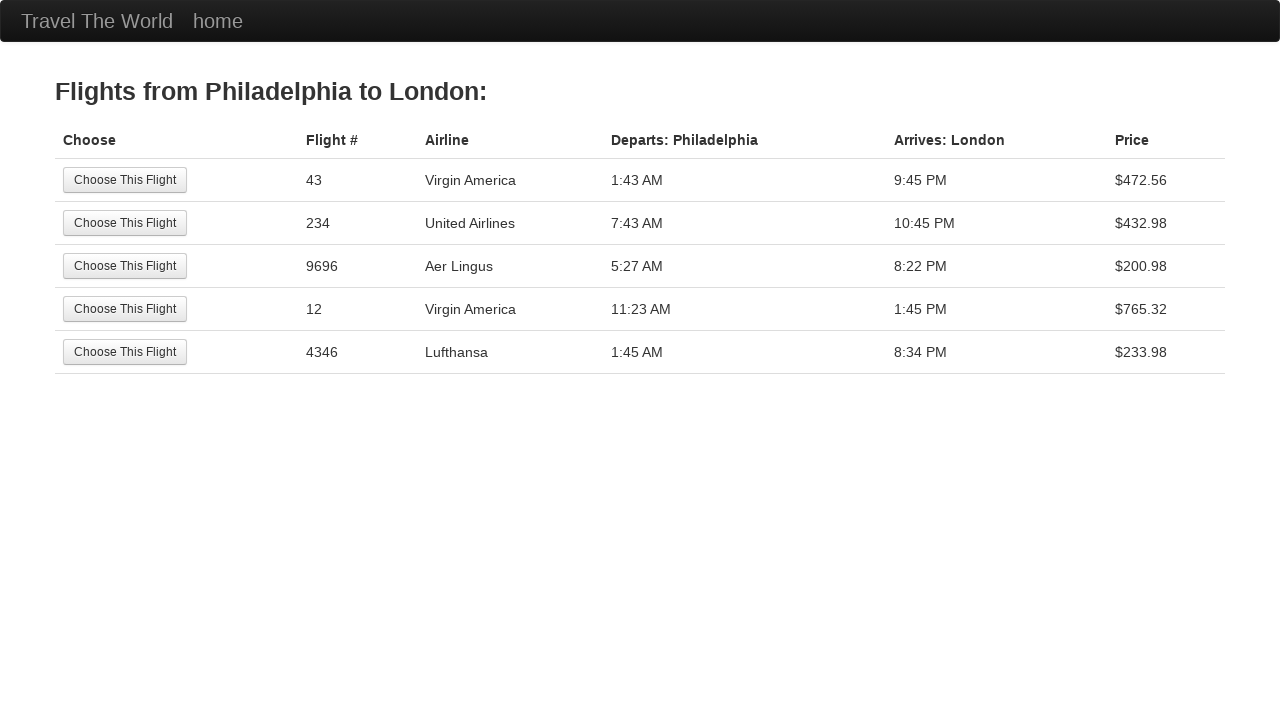

Flight results loaded
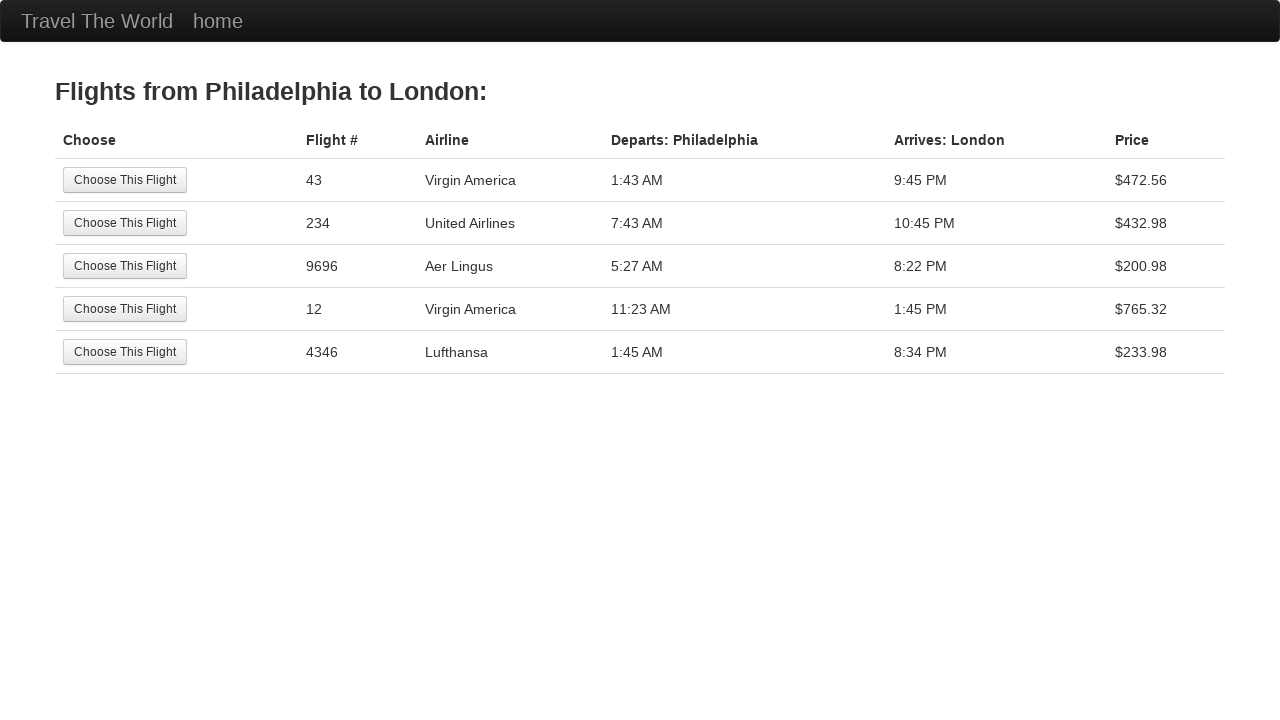

Selected first flight from results at (125, 180) on tr:nth-child(1) .btn
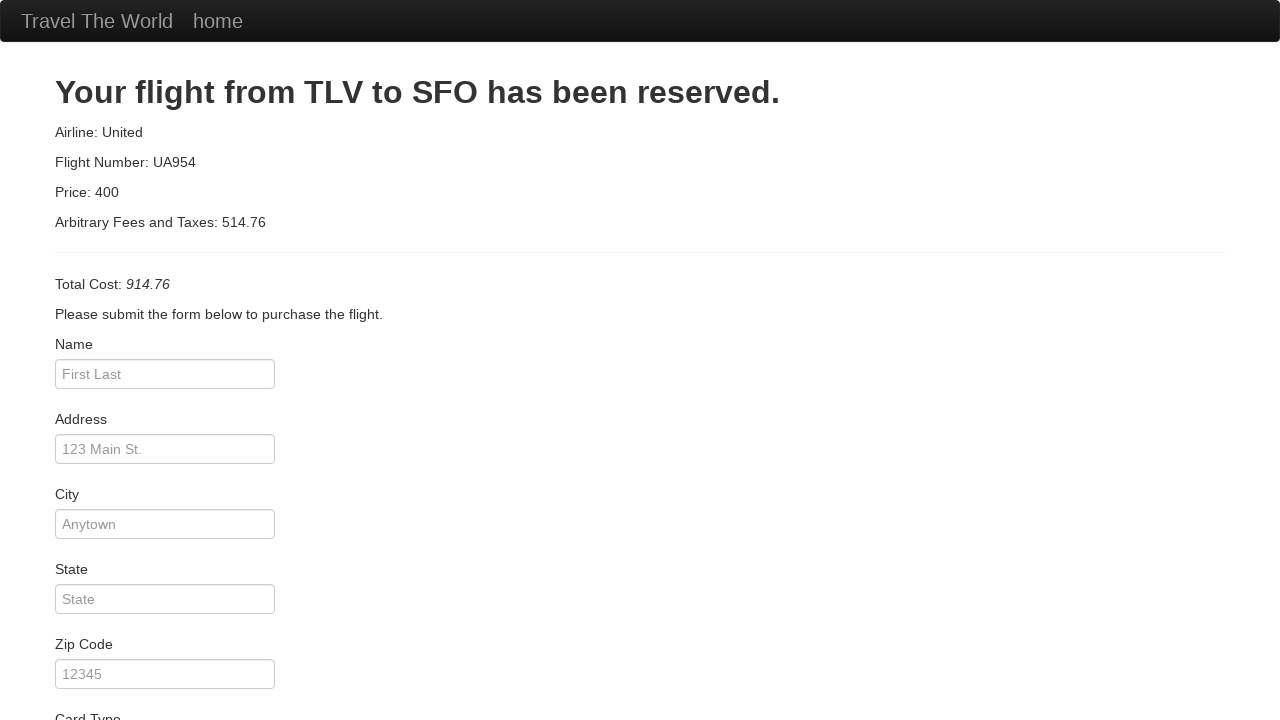

Filled passenger name: Marcolino on #inputName
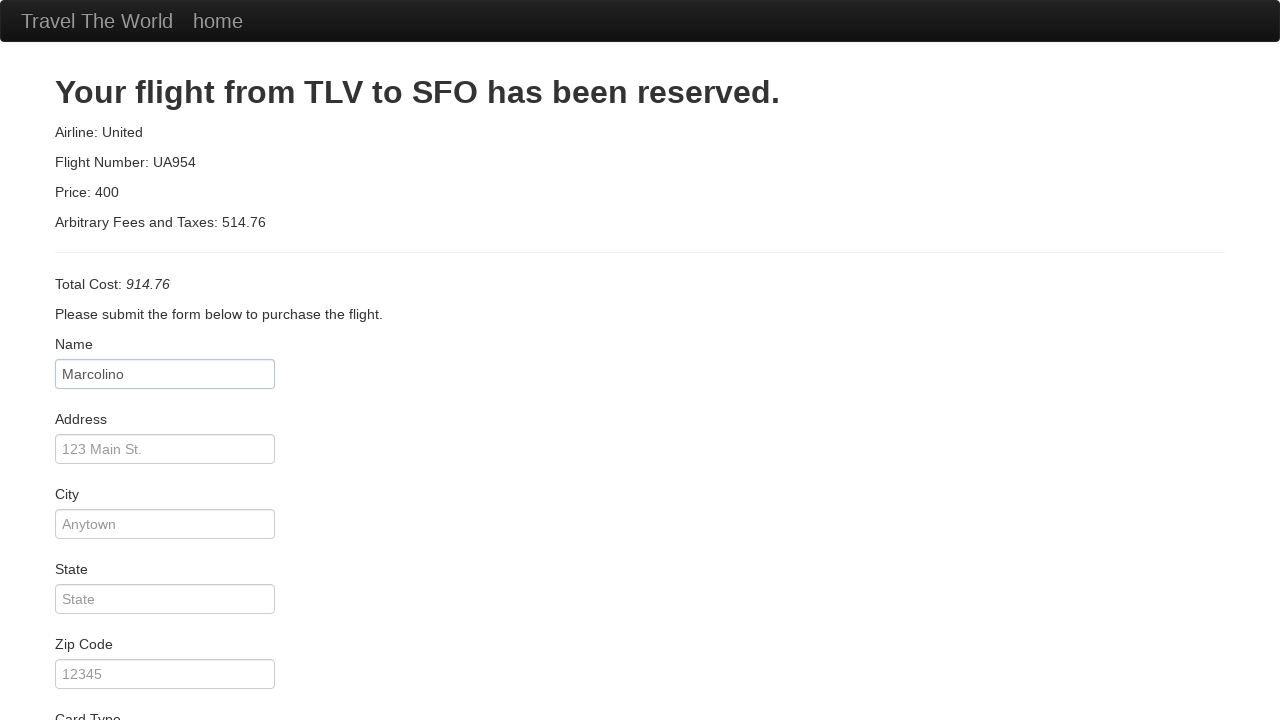

Filled address: Rua on #address
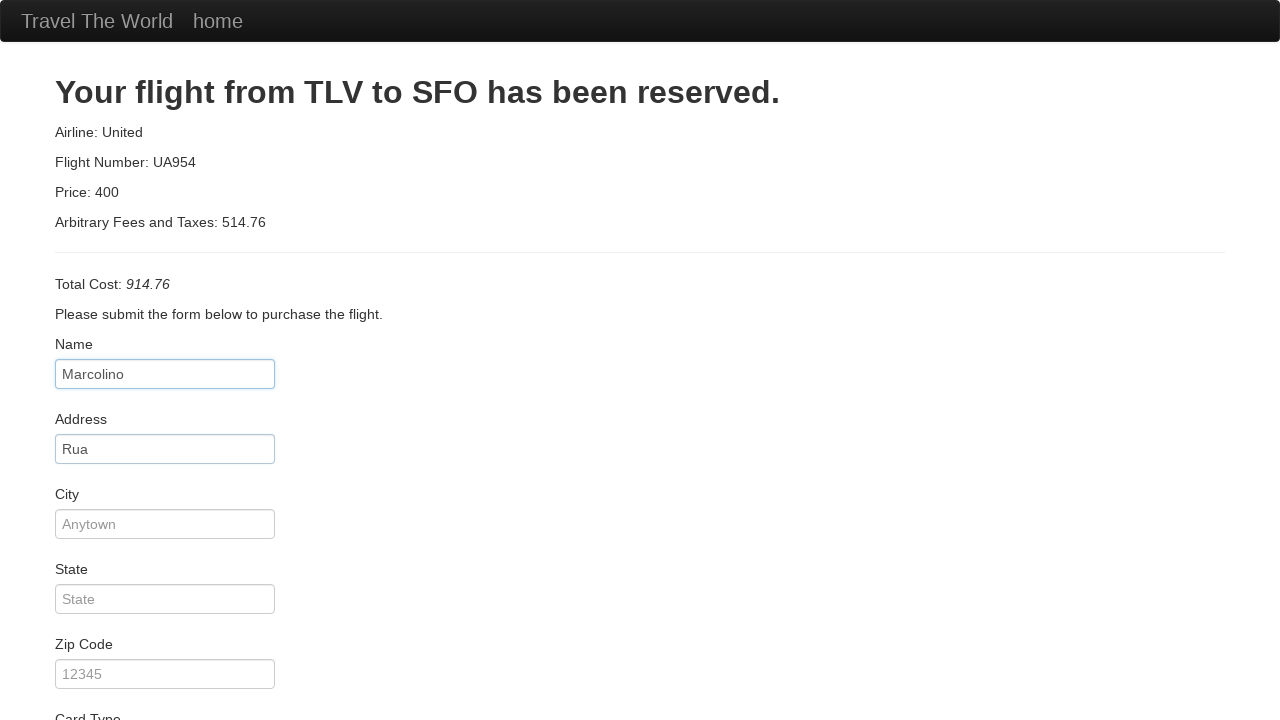

Filled city: Aveiro on #city
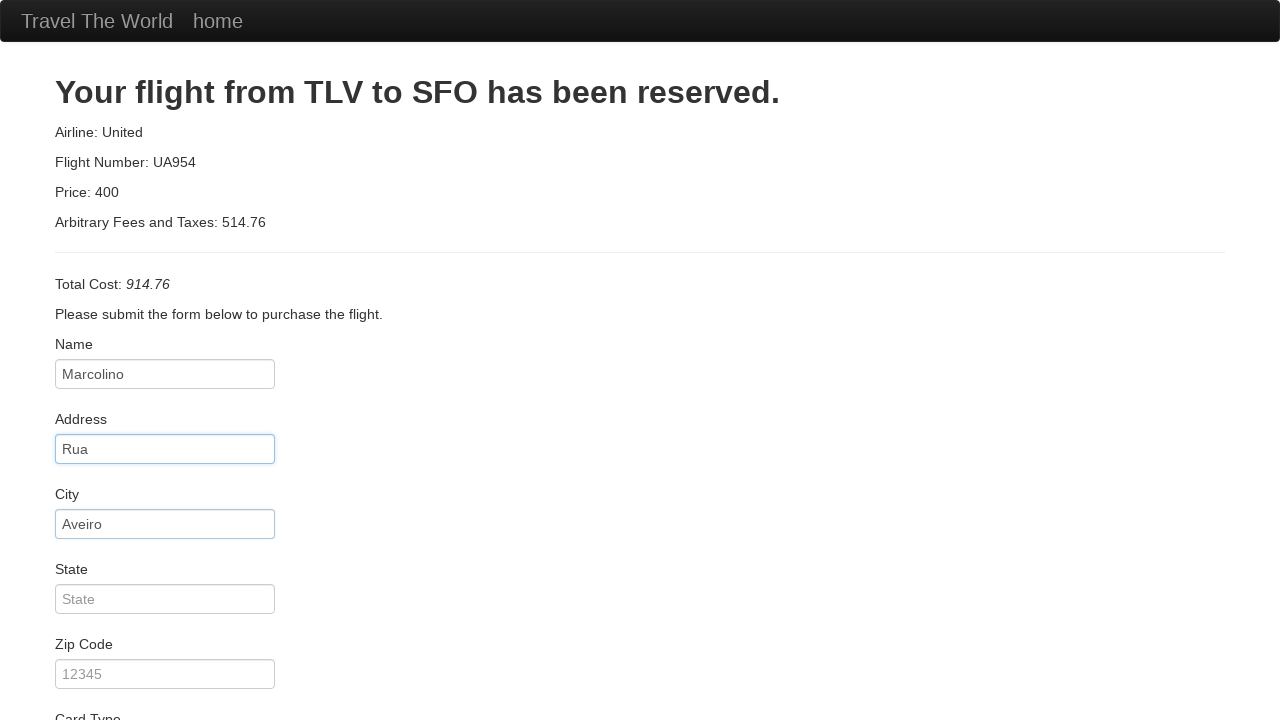

Filled state: Portugal on #state
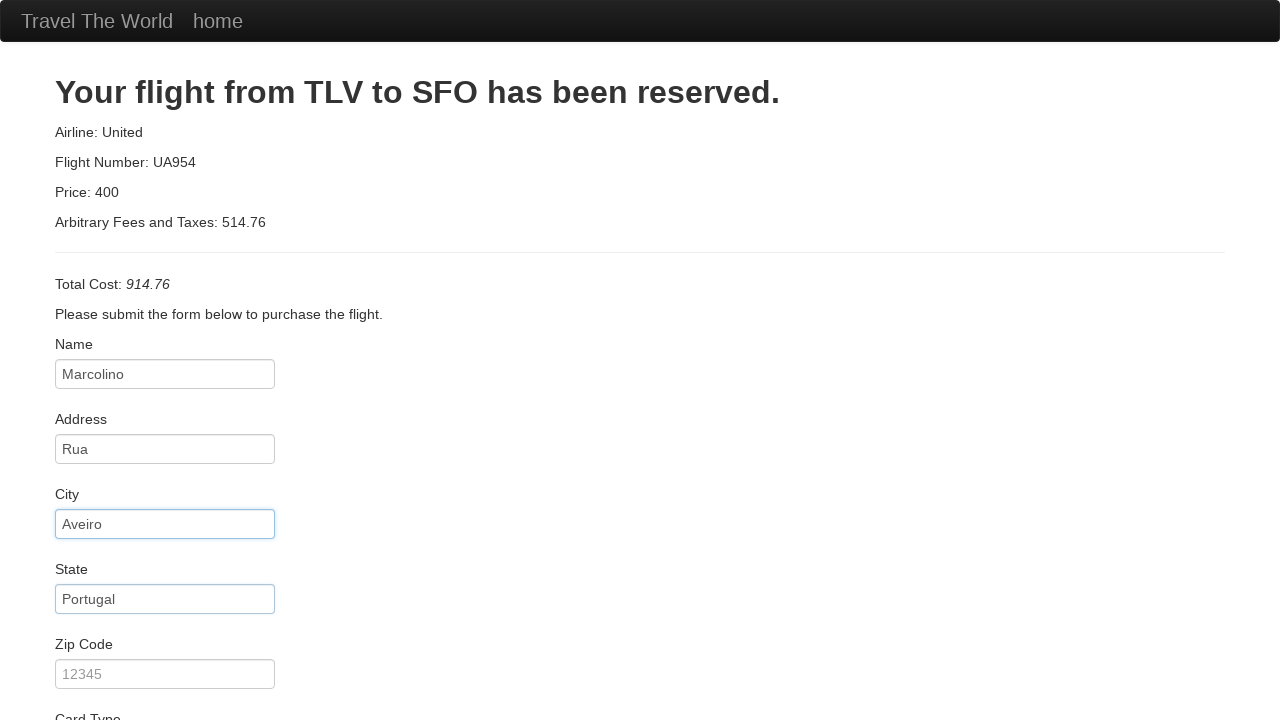

Filled zip code: 3800-380 on #zipCode
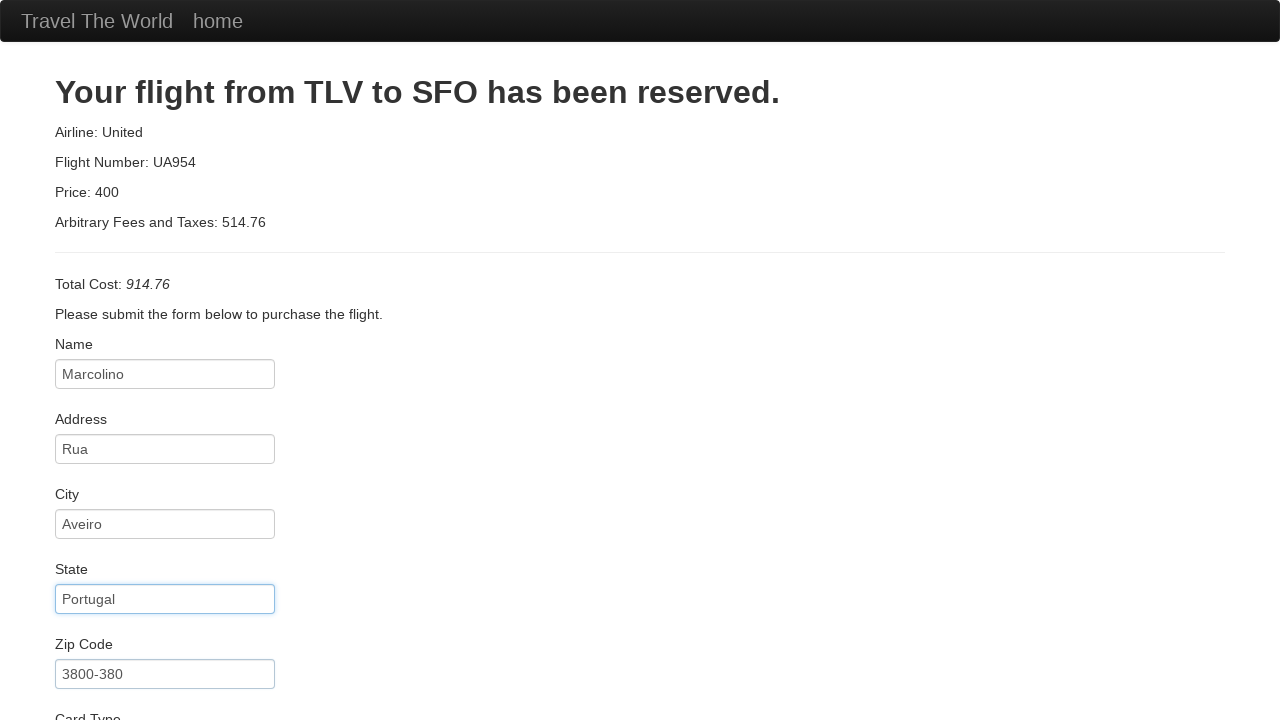

Checked remember me checkbox at (62, 656) on #rememberMe
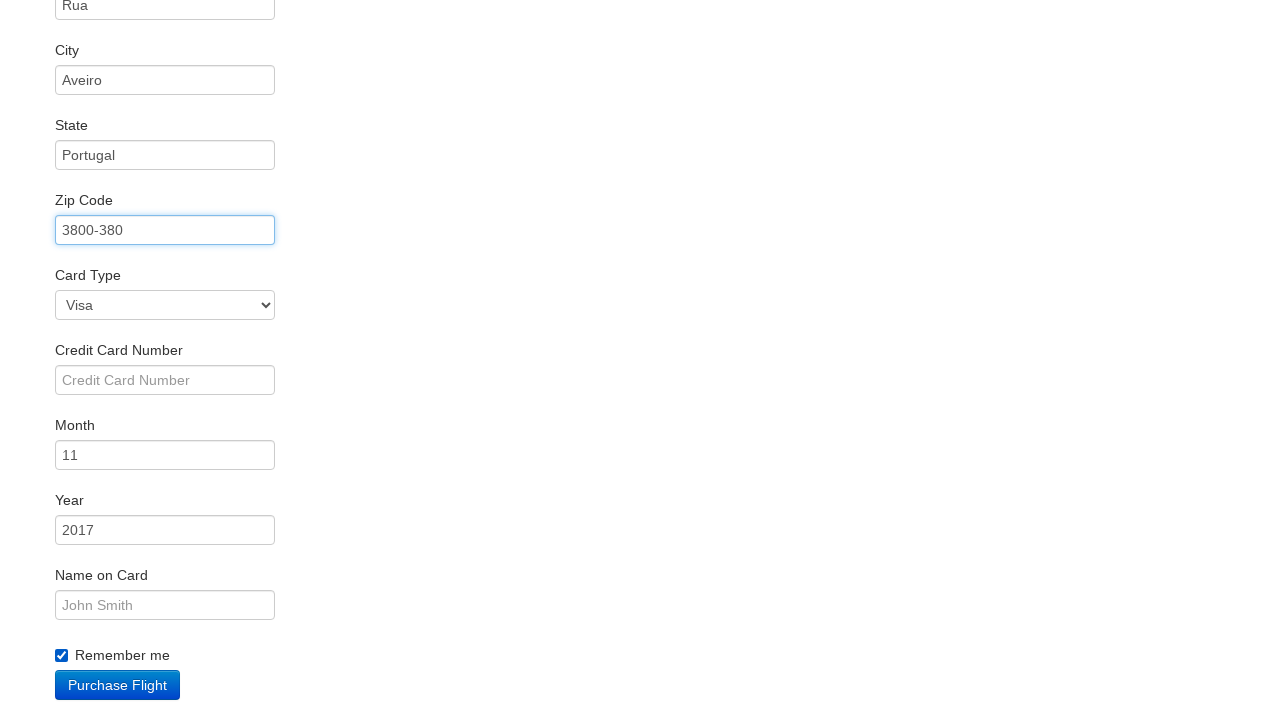

Clicked purchase flight button to complete booking at (118, 685) on .btn-primary
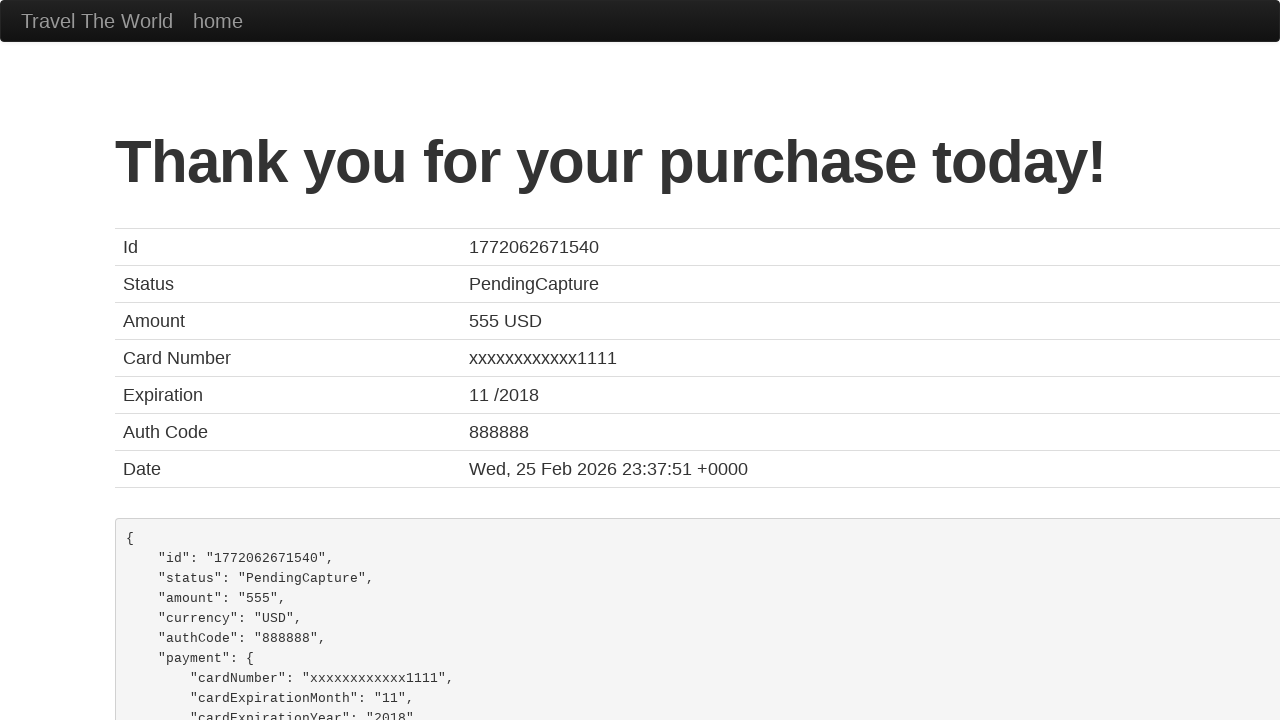

Flight booking confirmation page loaded successfully
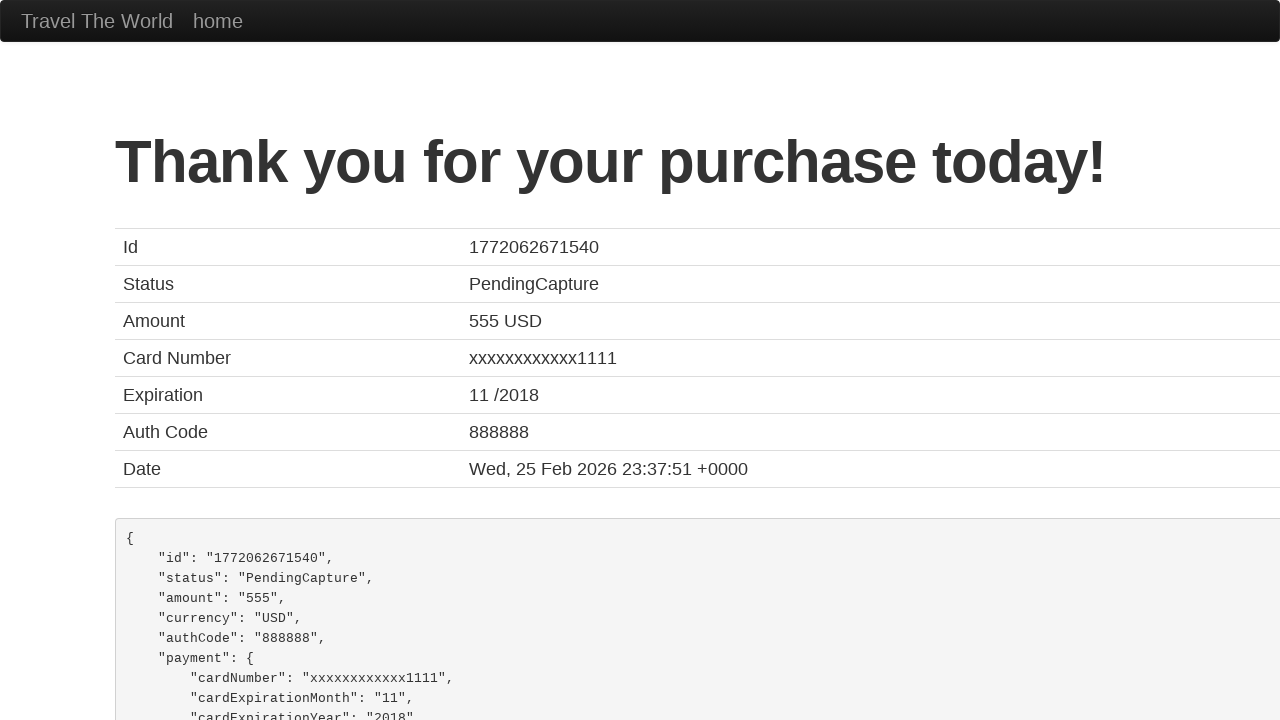

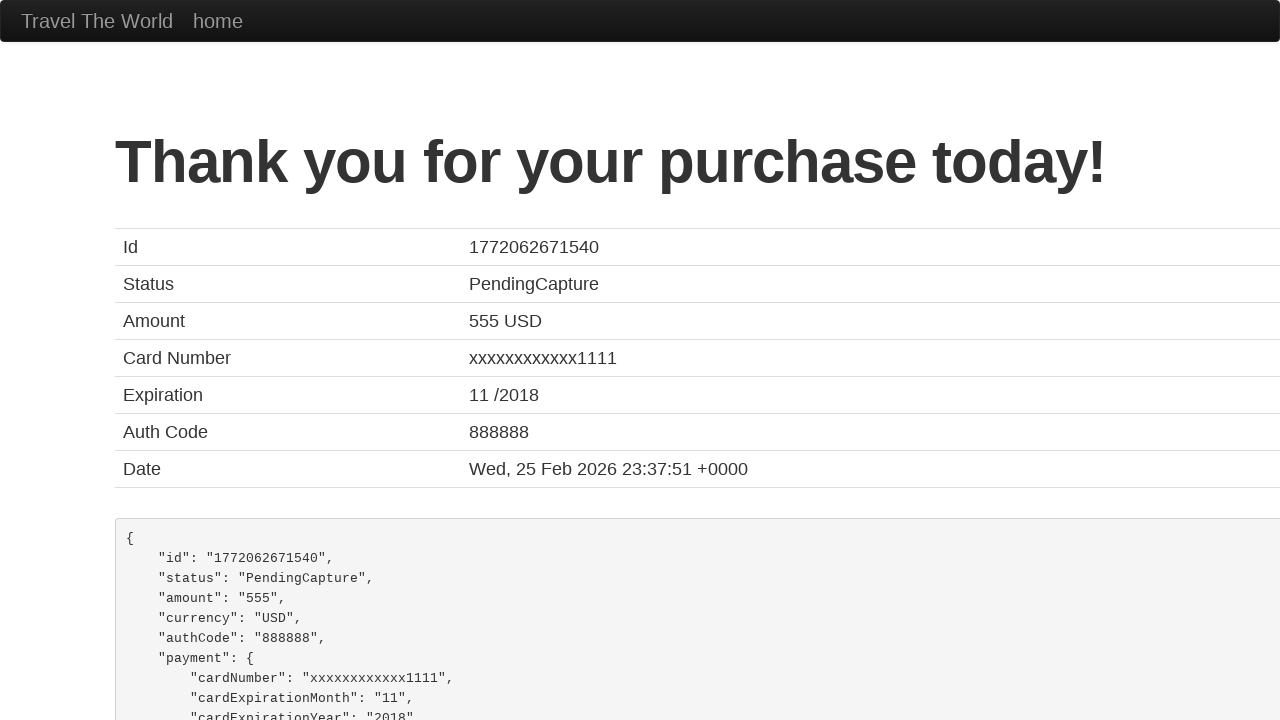